Tests the Practice Form on DemoQA by filling out all form fields including personal information, gender selection, subjects, hobbies, file upload, location dropdowns, and submitting the form.

Starting URL: https://demoqa.com

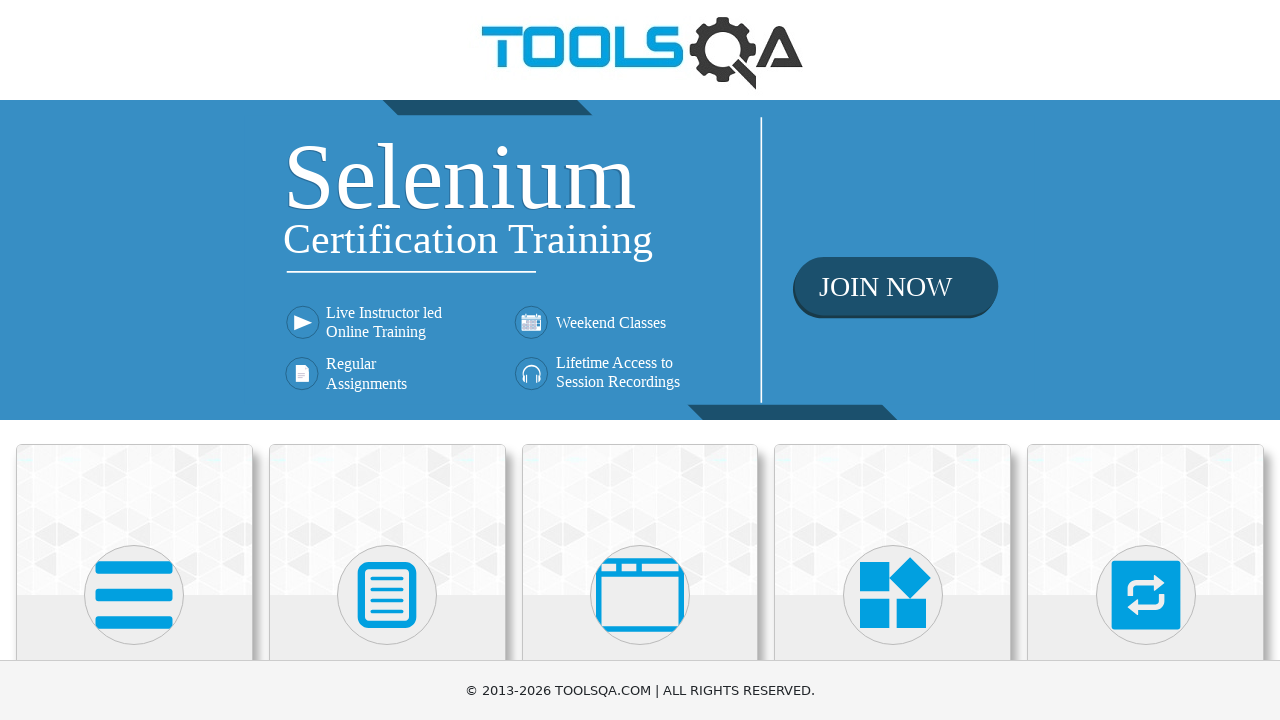

Clicked on Forms section at (387, 360) on text=Forms
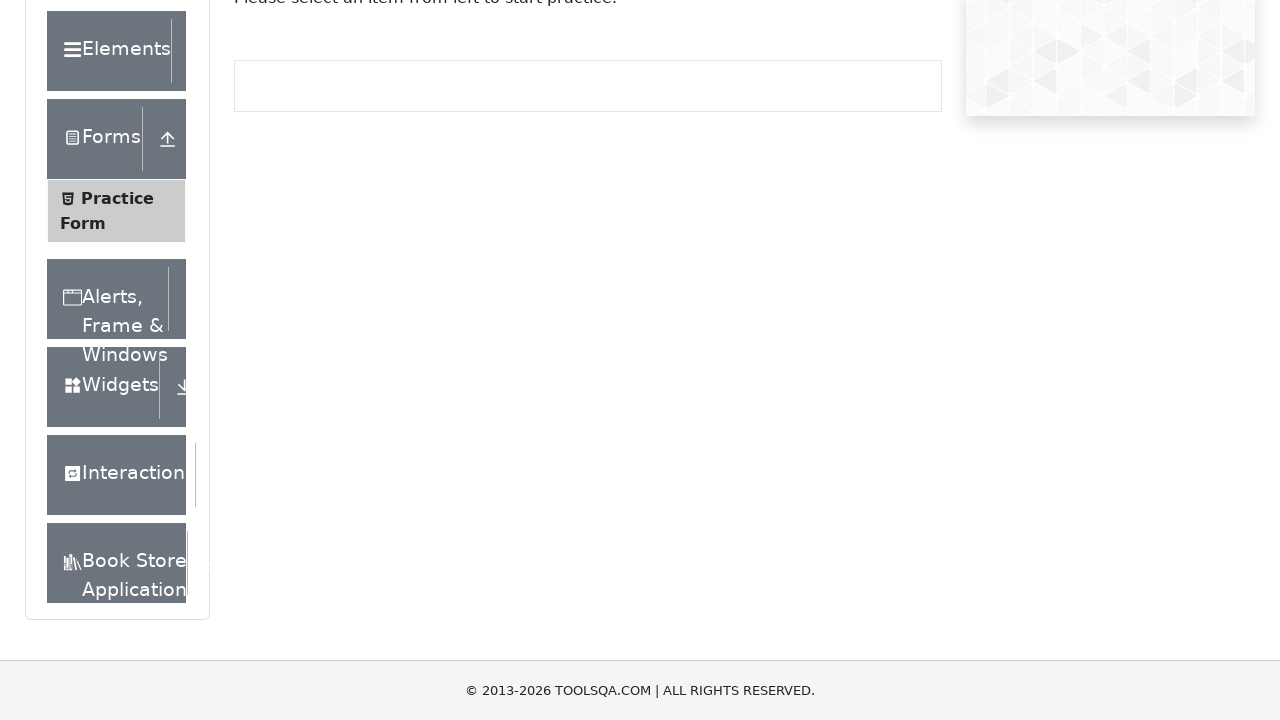

Clicked on Practice Form submenu at (117, 336) on text=Practice Form
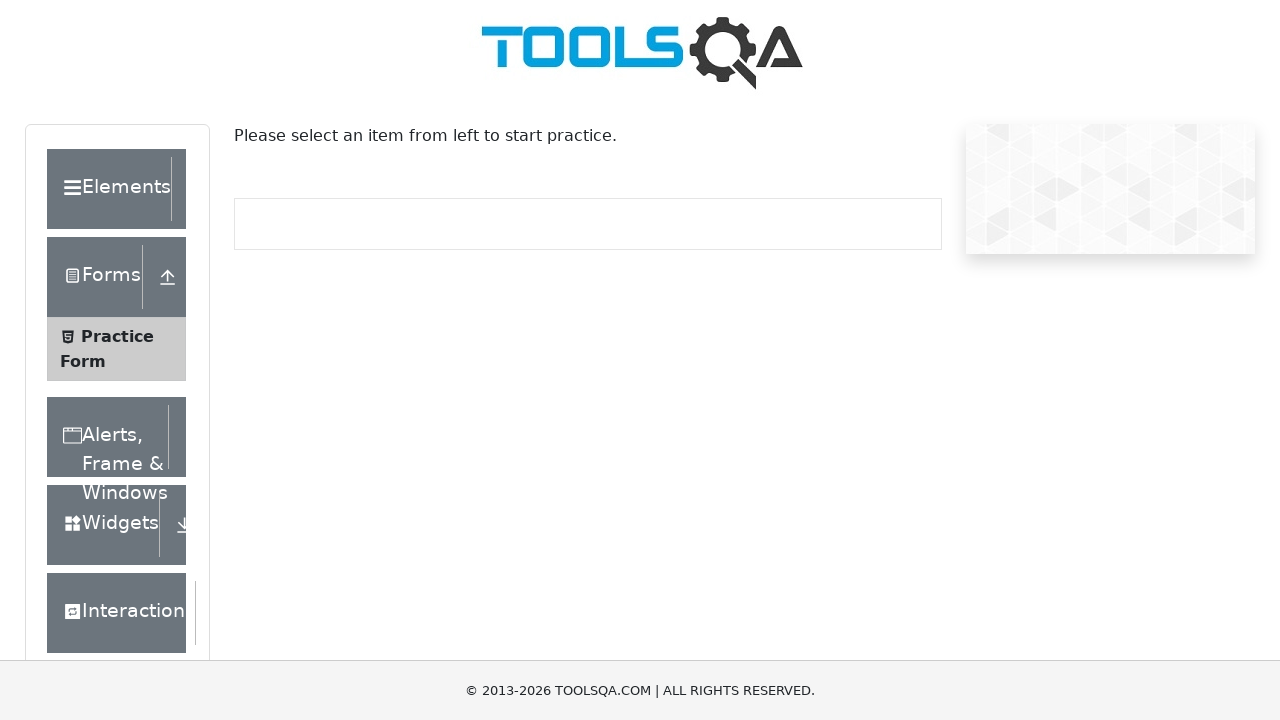

Filled first name field with 'Jane' on #firstName
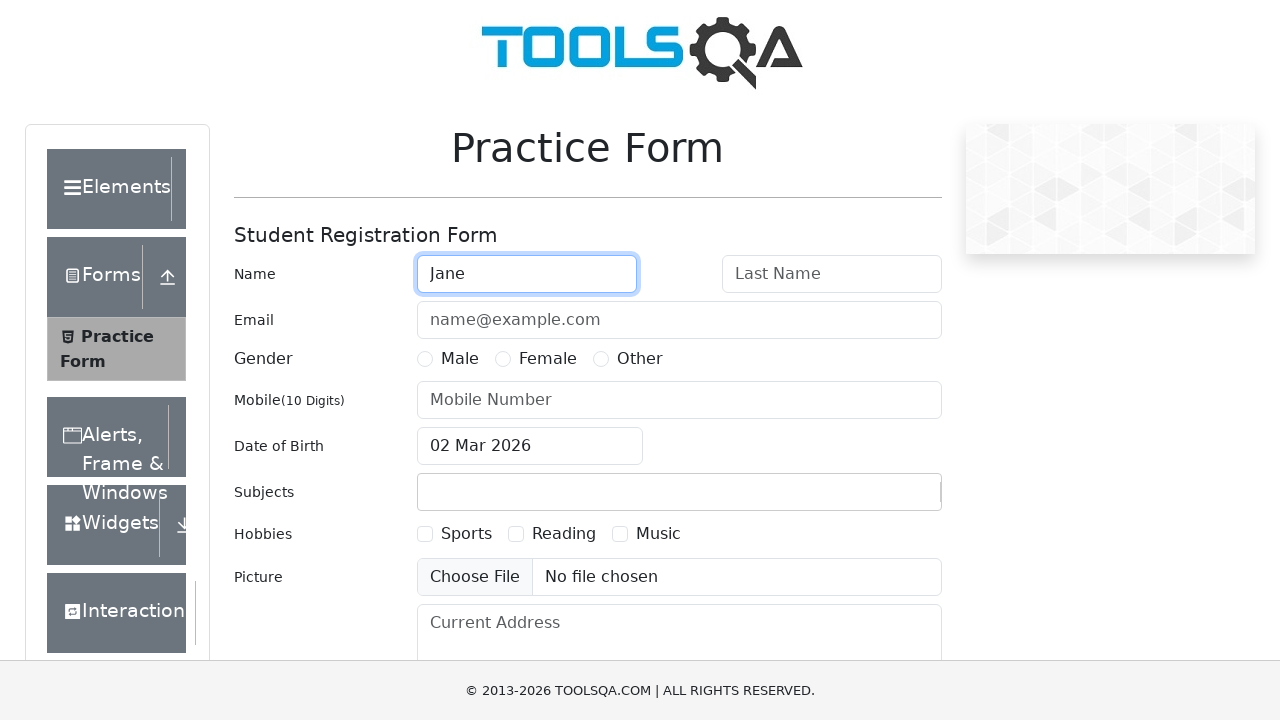

Filled last name field with 'Doe' on #lastName
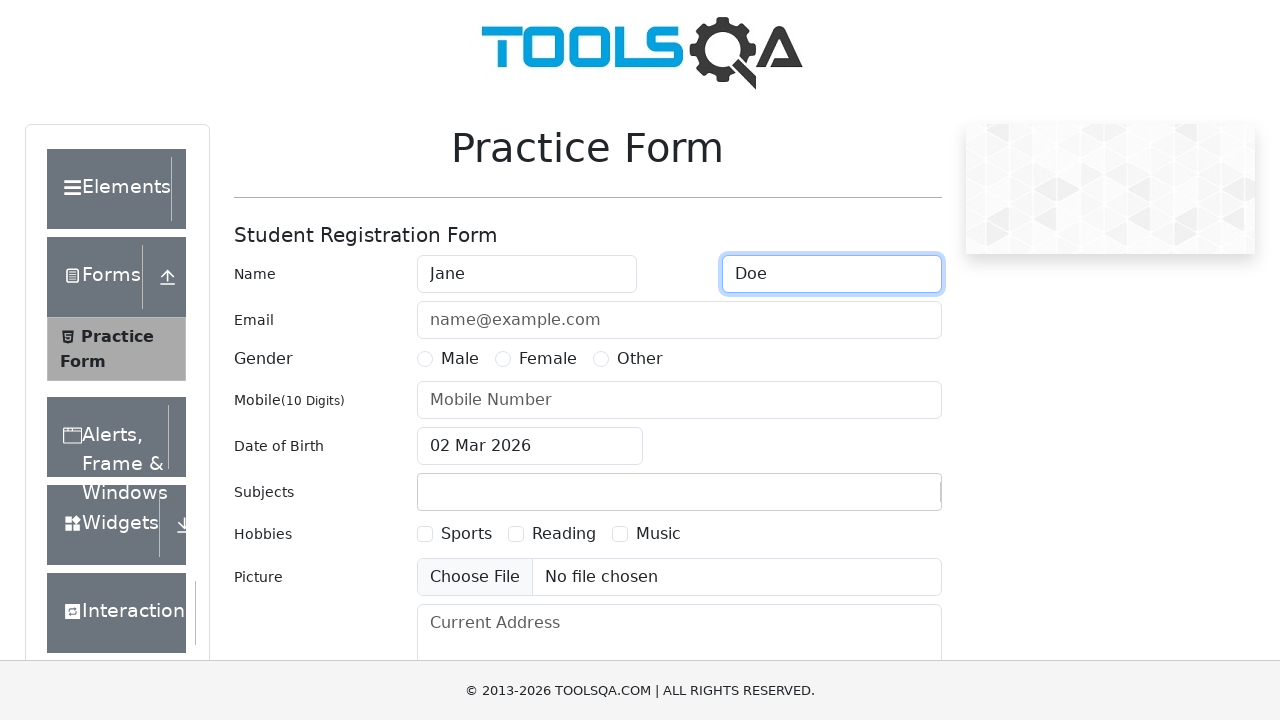

Filled email field with 'test@test.com' on #userEmail
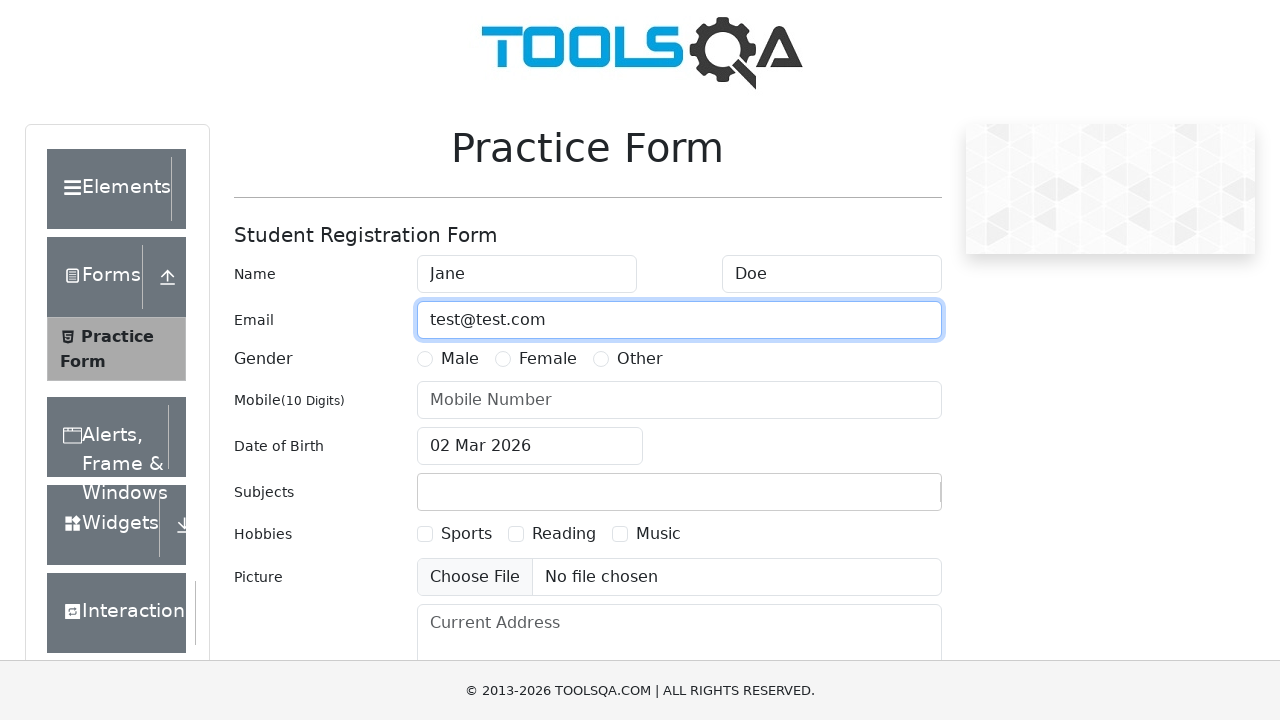

Selected Female gender option at (548, 359) on label[for='gender-radio-2']
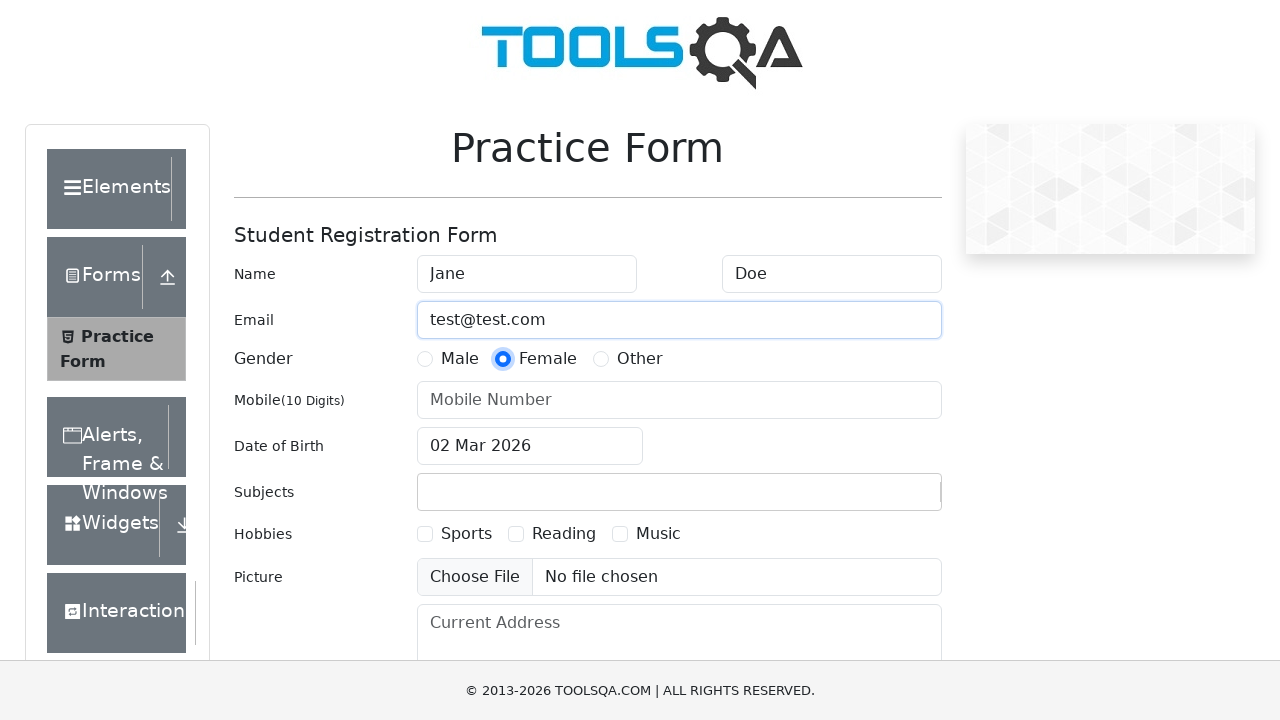

Filled mobile number field with '1234567890' on input[placeholder='Mobile Number']
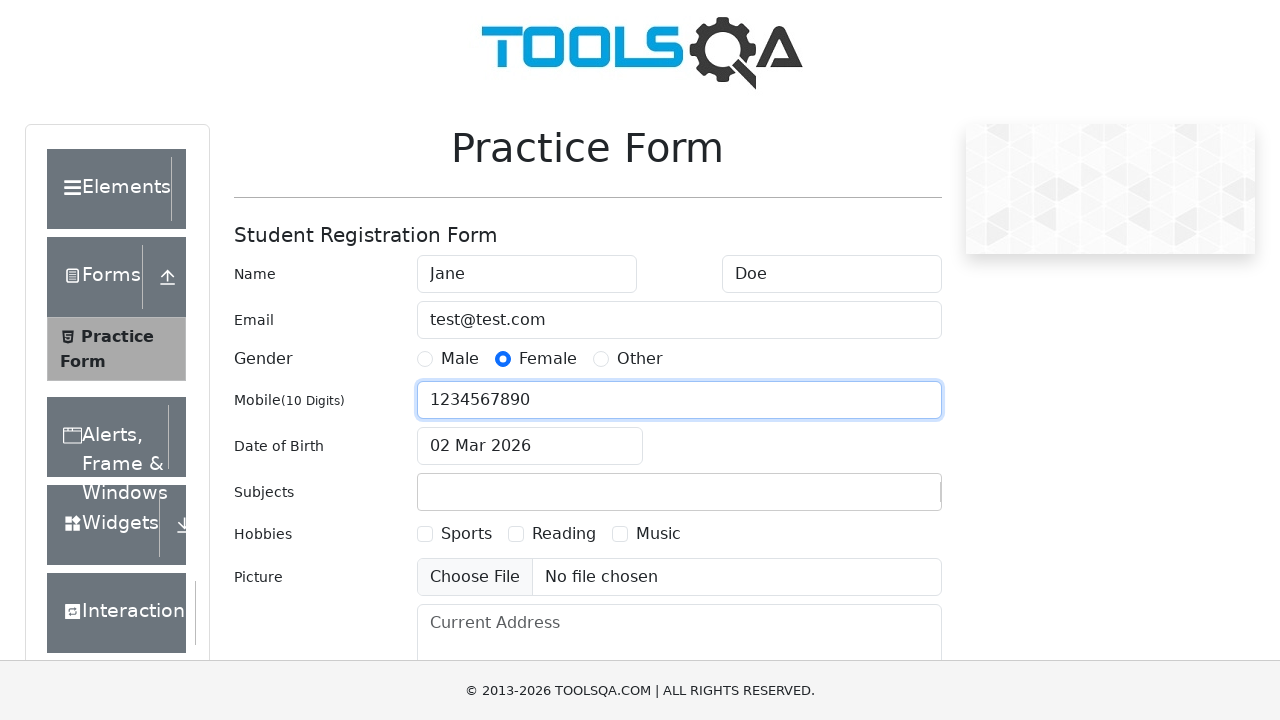

Typed 'Maths' in subjects input field on #subjectsInput
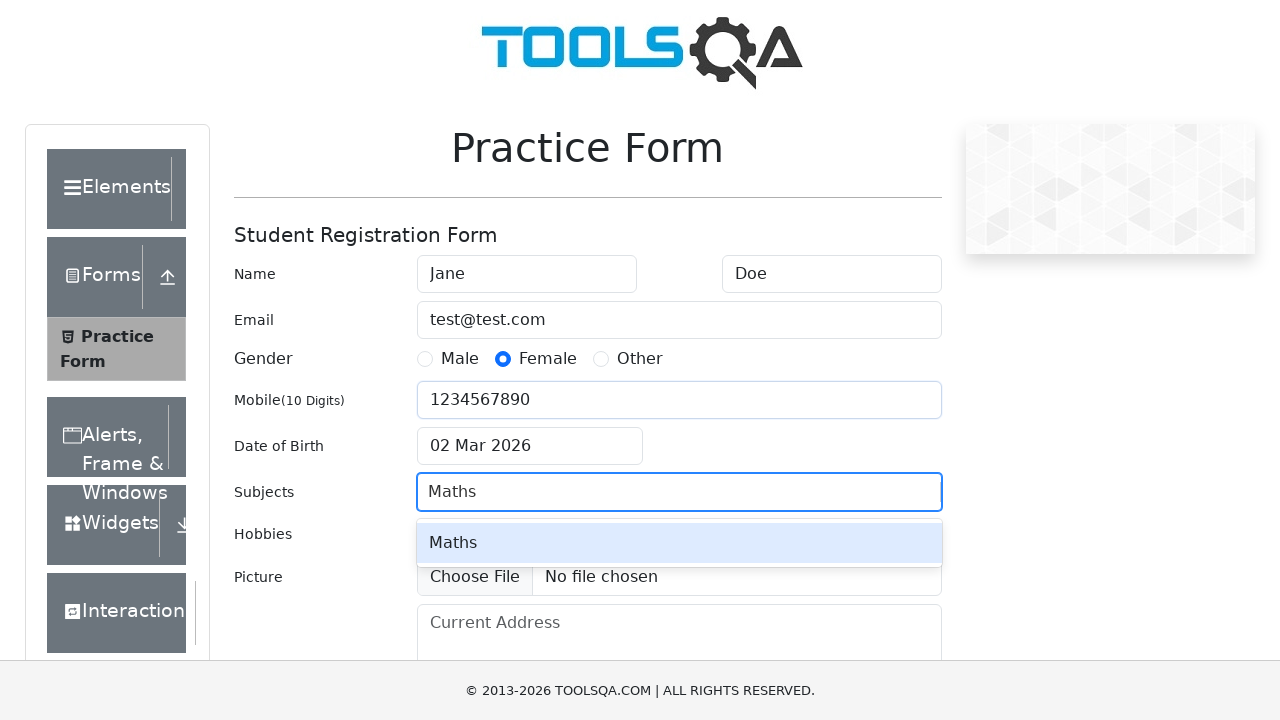

Pressed Enter to add Maths subject
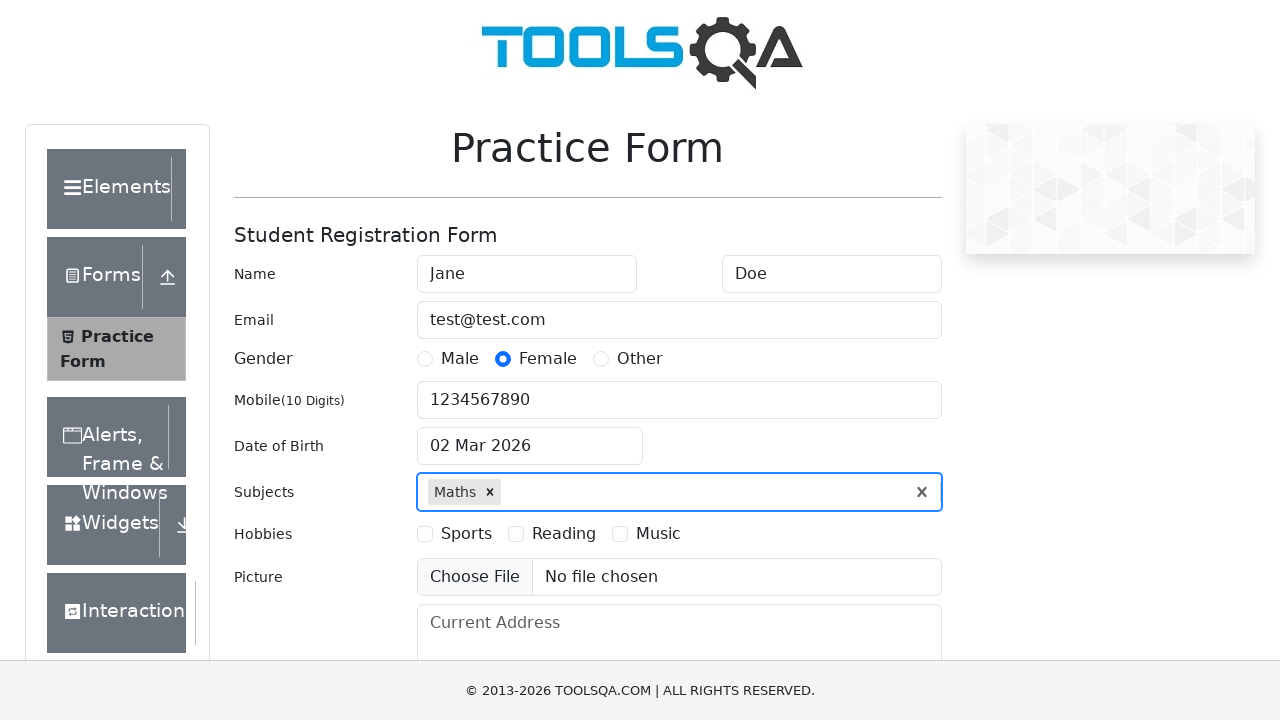

Typed 'Social Studies' in subjects input field on #subjectsInput
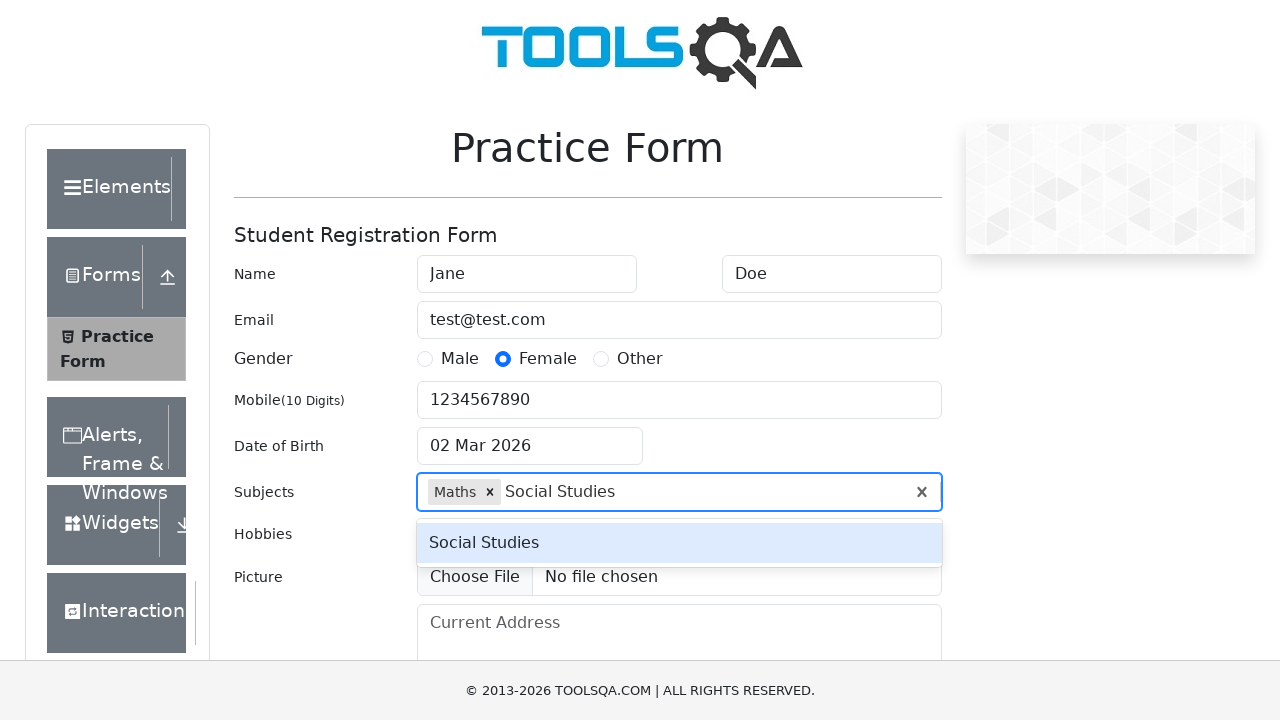

Pressed Enter to add Social Studies subject
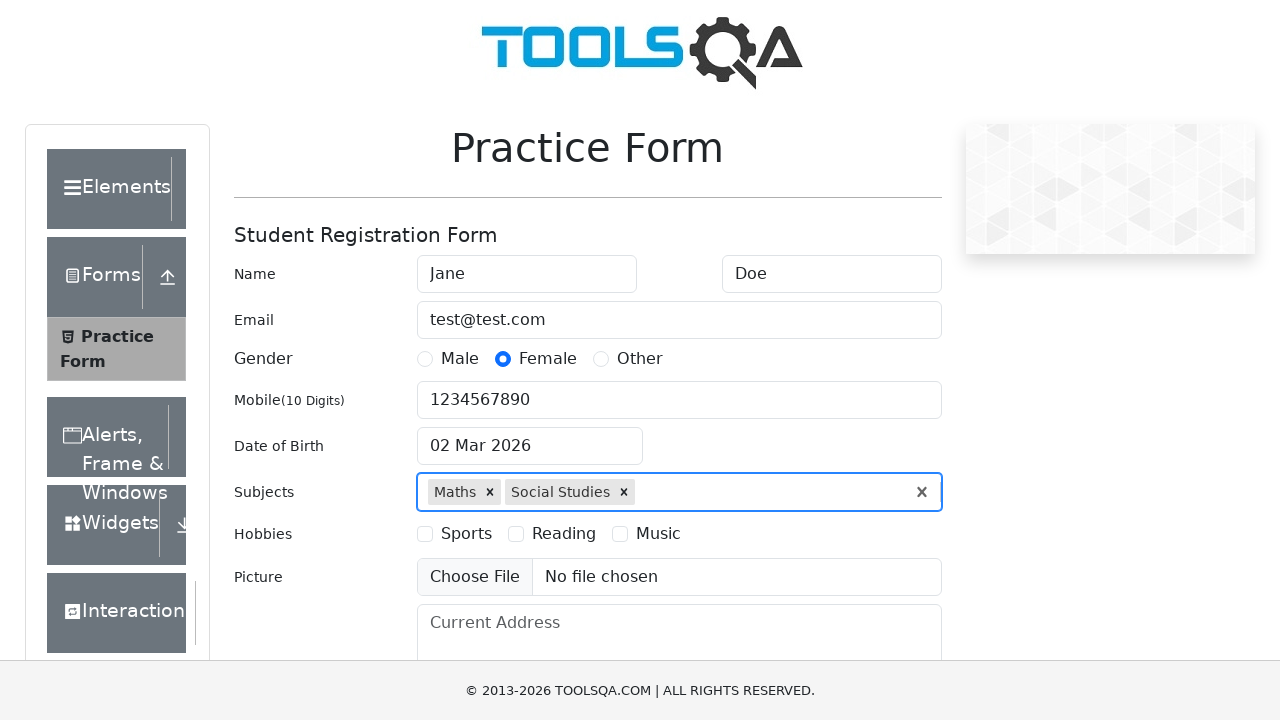

Selected Sports hobby checkbox at (466, 534) on label[for='hobbies-checkbox-1']
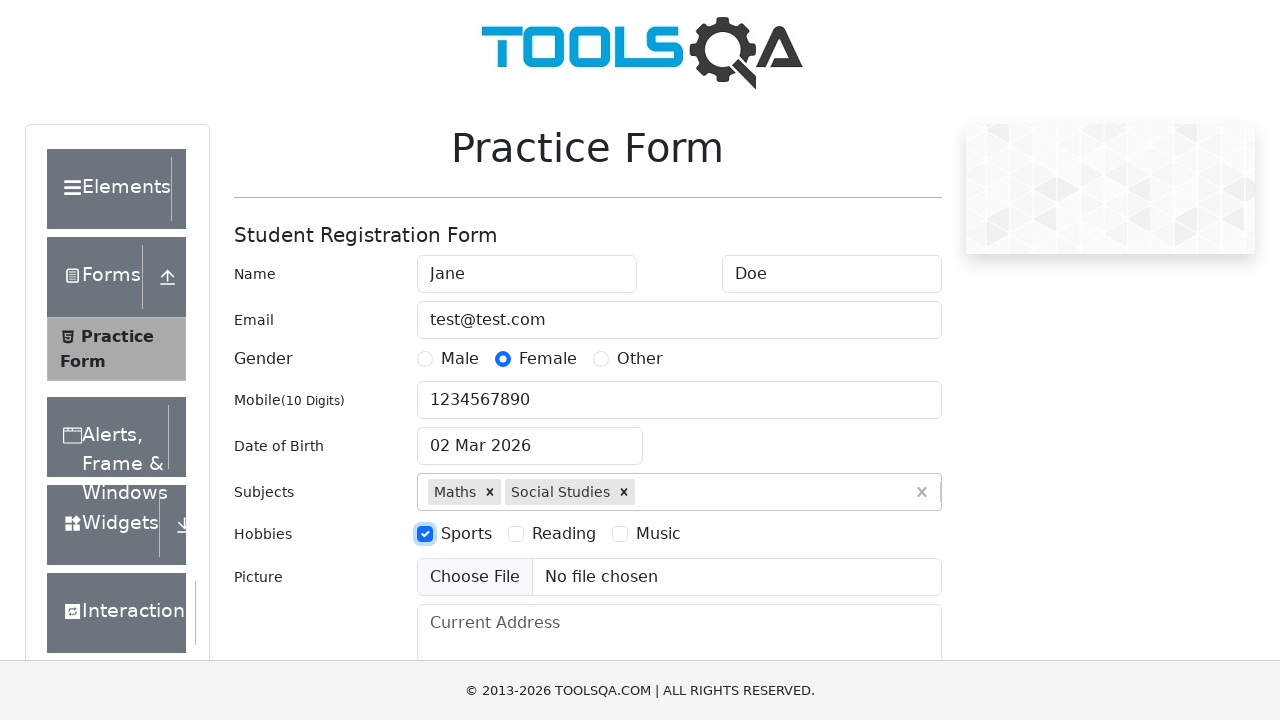

Selected Reading hobby checkbox at (564, 534) on label[for='hobbies-checkbox-2']
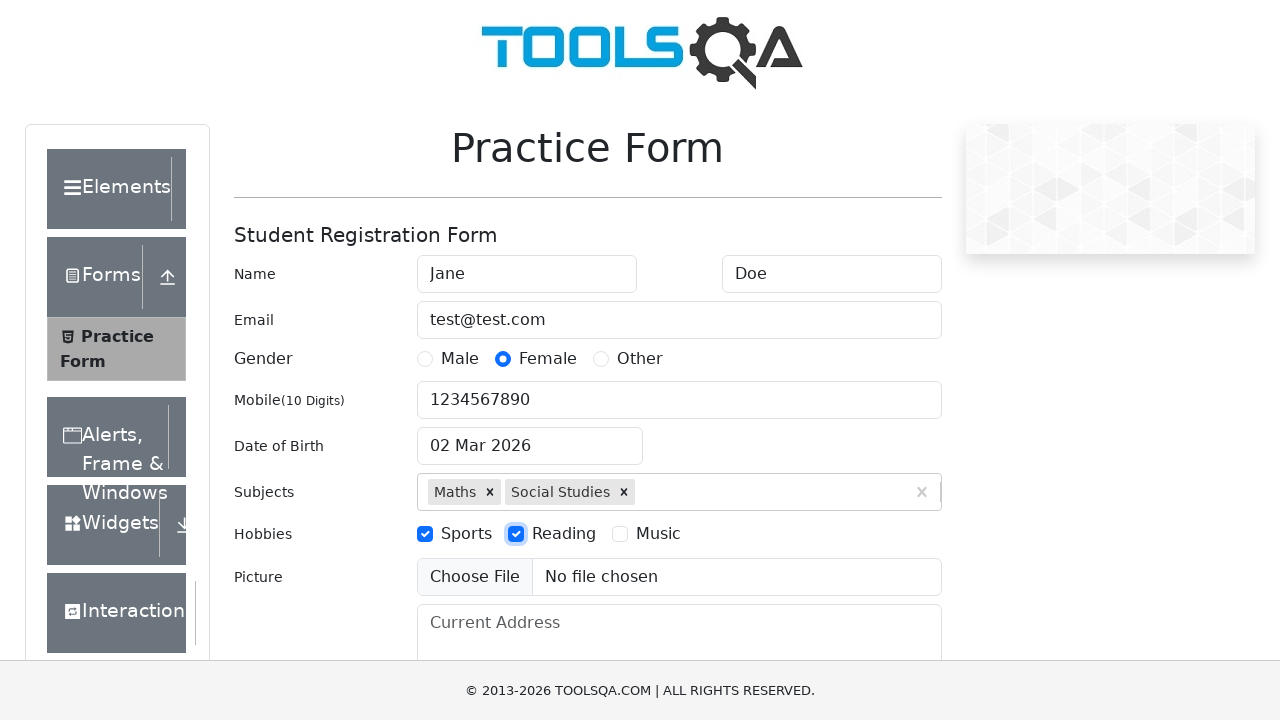

Selected Music hobby checkbox at (658, 534) on label[for='hobbies-checkbox-3']
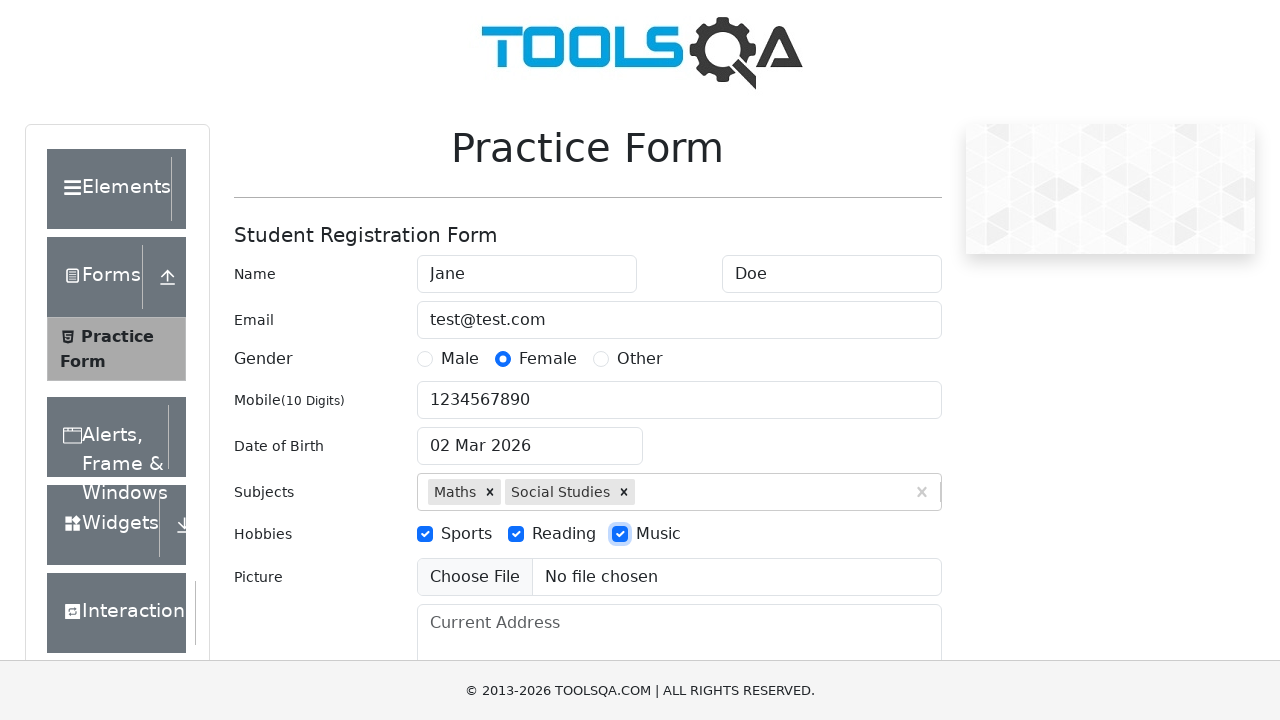

Clicked on state dropdown field at (430, 437) on #react-select-3-input
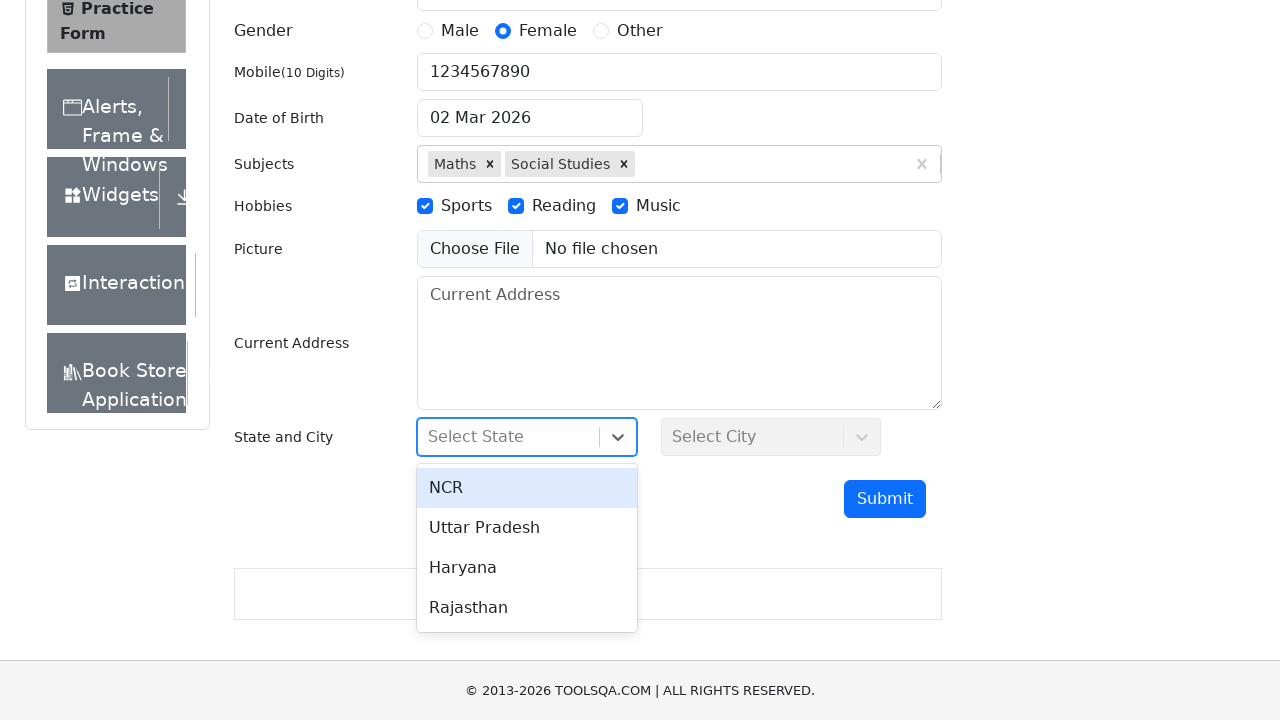

Typed 'NCR' in state dropdown on #react-select-3-input
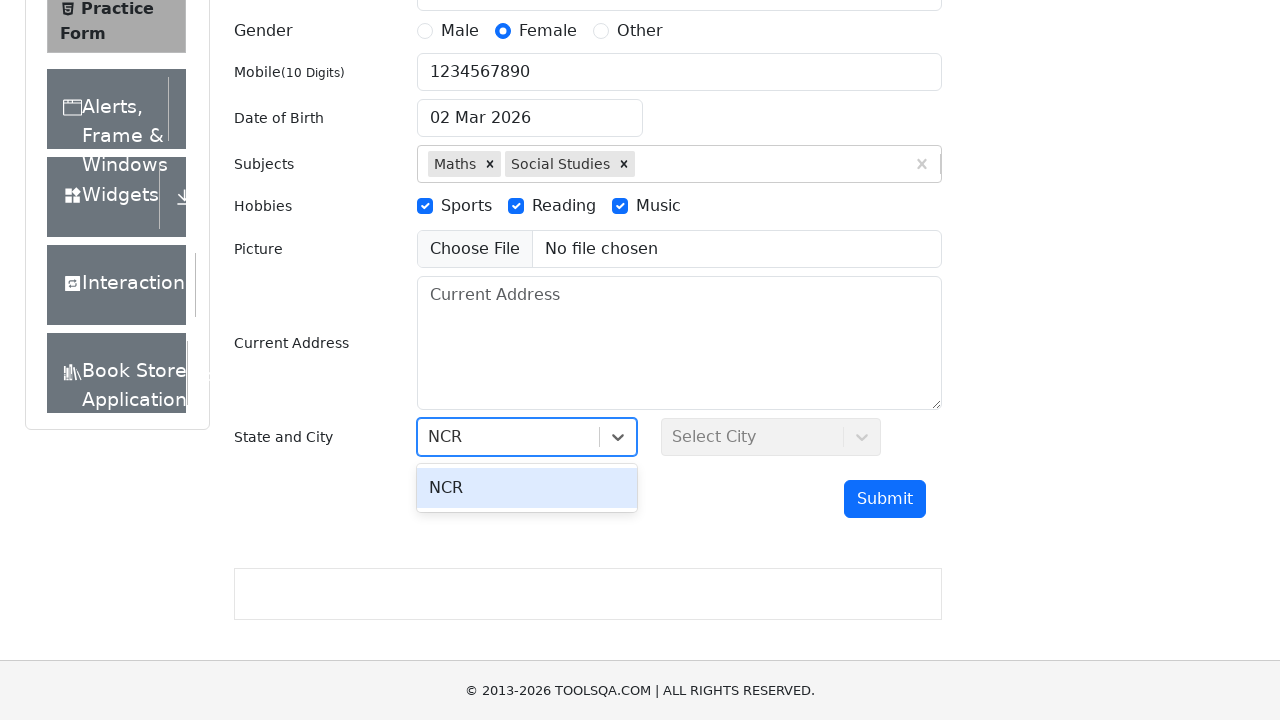

Pressed Enter to select NCR state
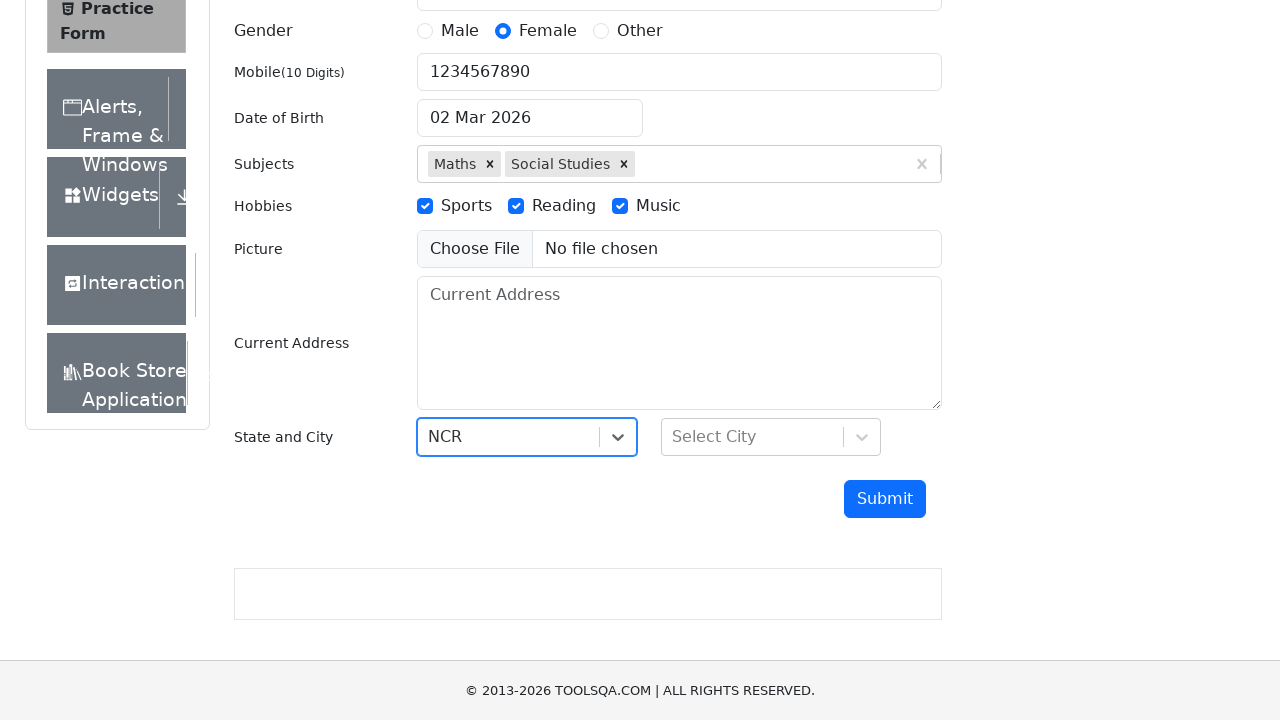

Clicked on city dropdown field at (674, 437) on #react-select-4-input
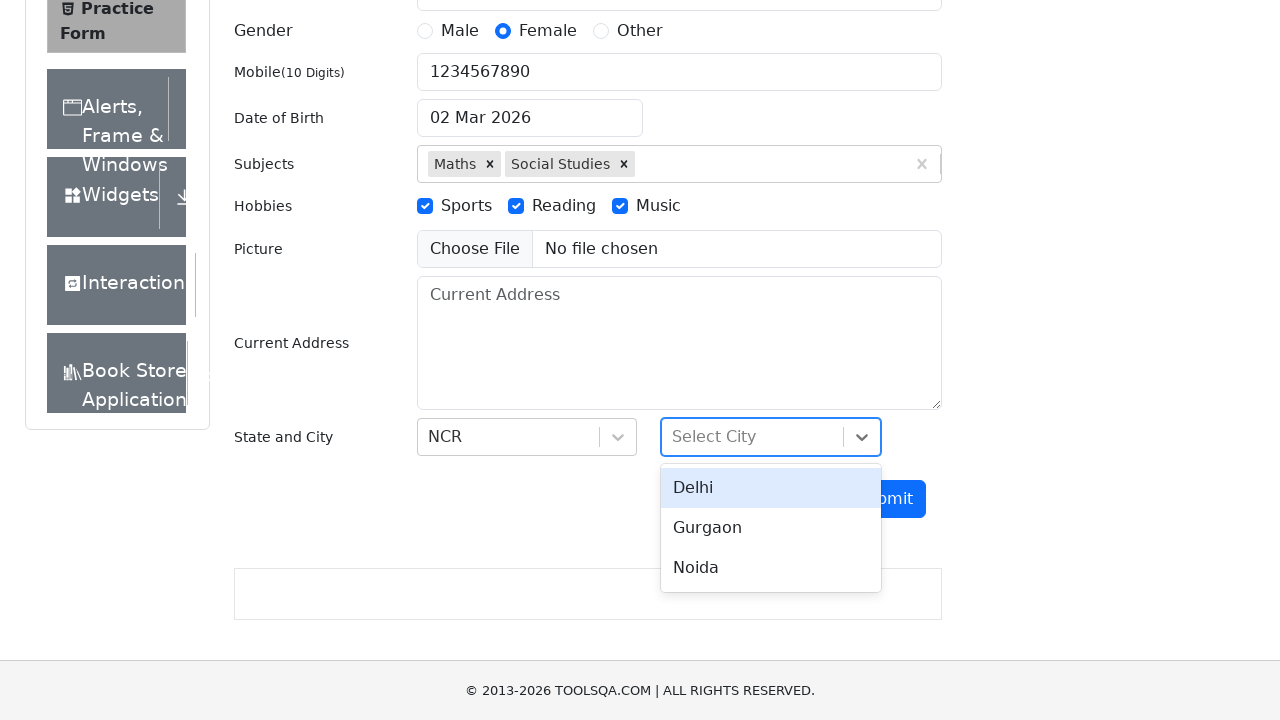

Typed 'Delhi' in city dropdown on #react-select-4-input
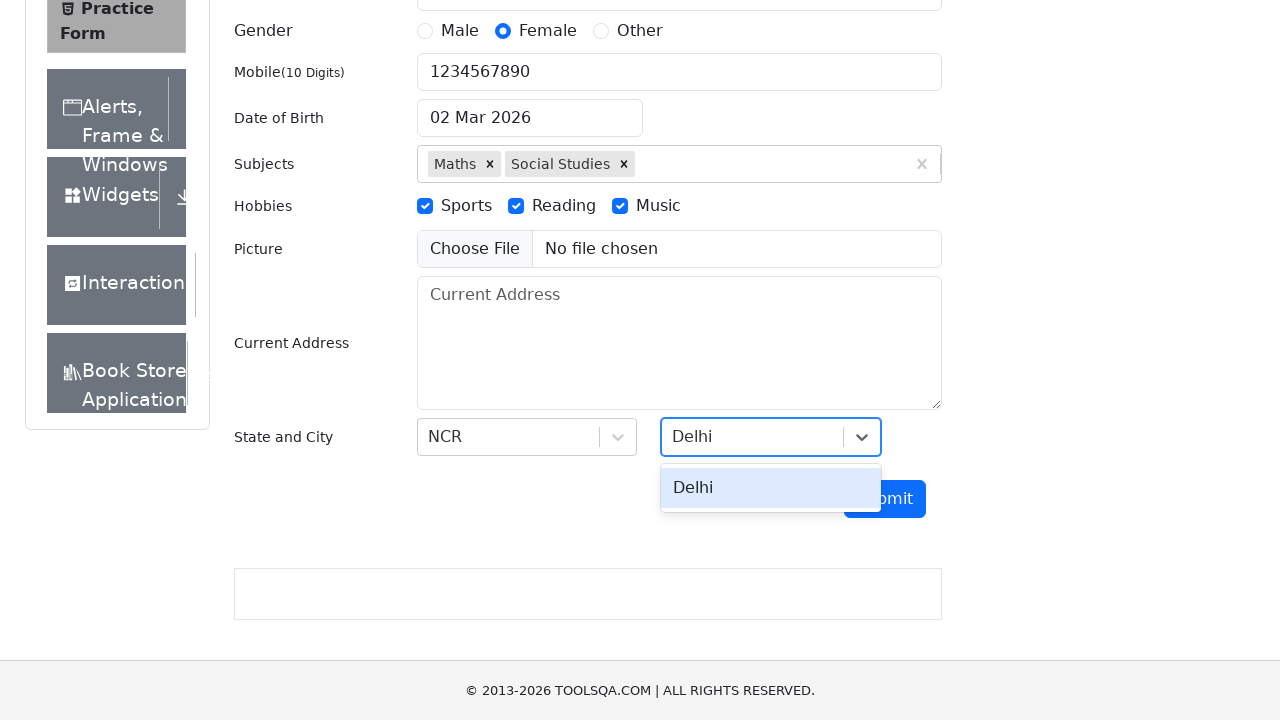

Pressed Enter to select Delhi city
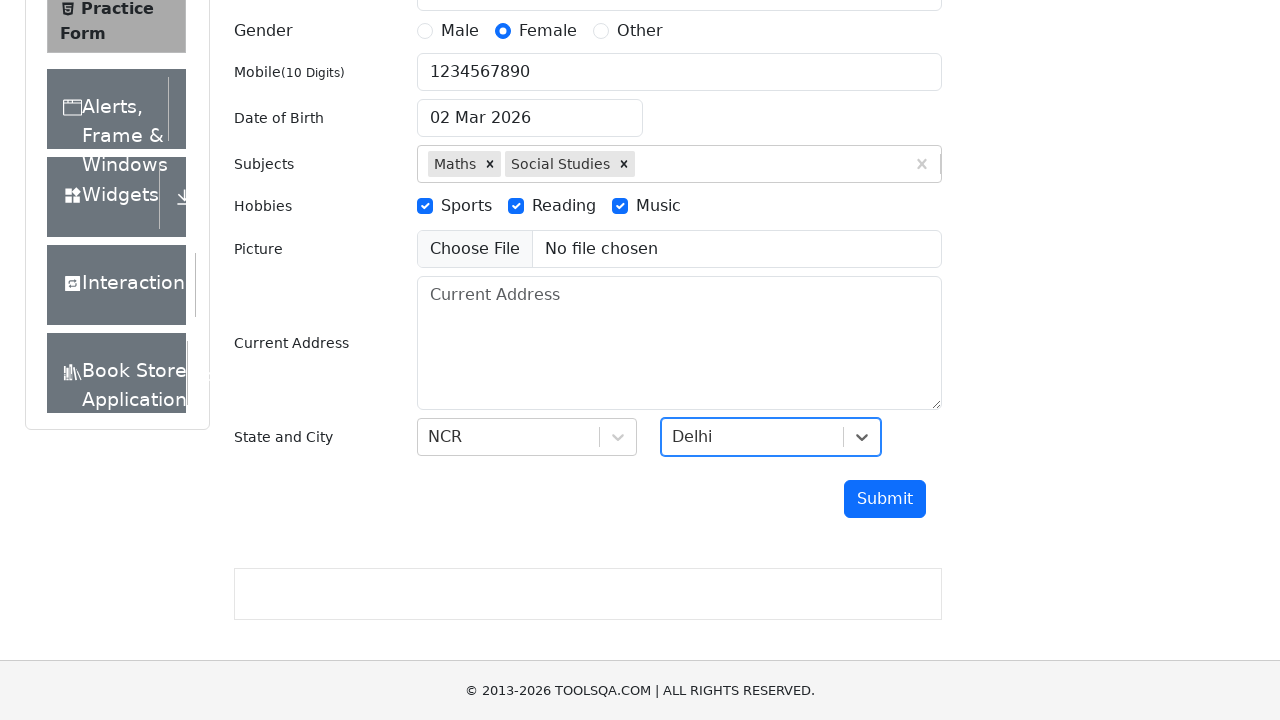

Clicked submit button to complete form submission at (885, 499) on #submit
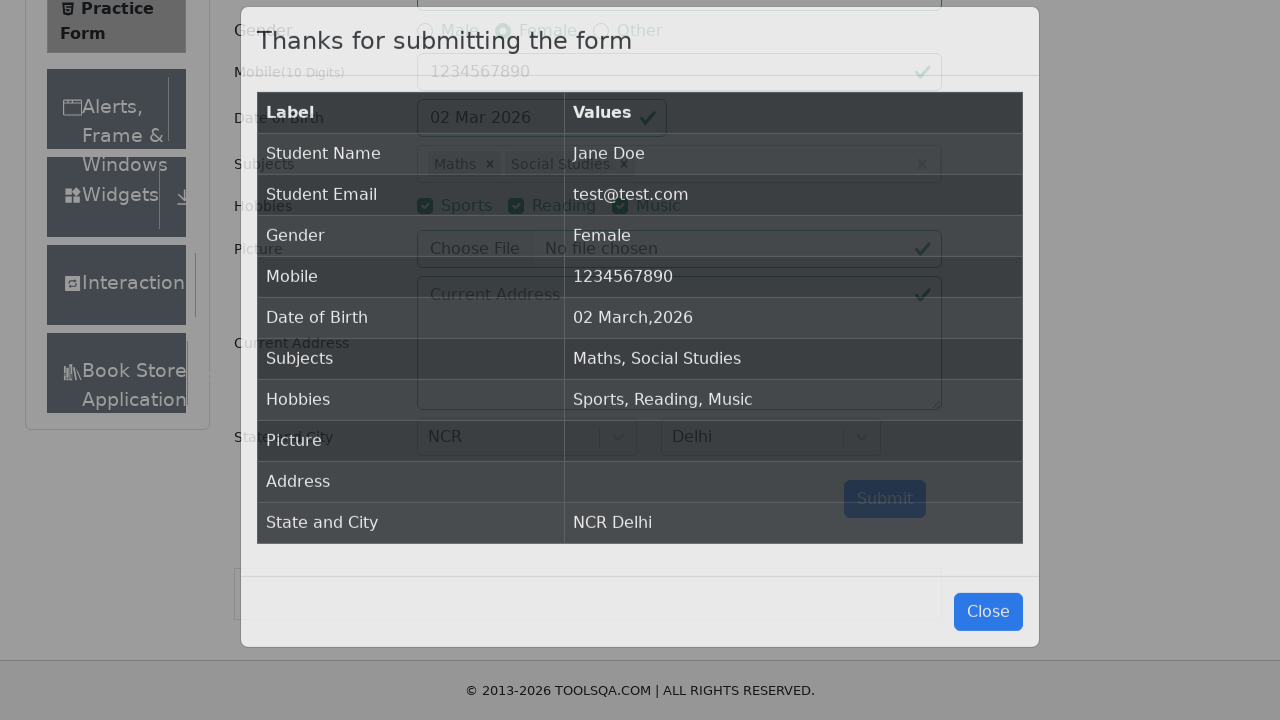

Waited for confirmation modal to appear
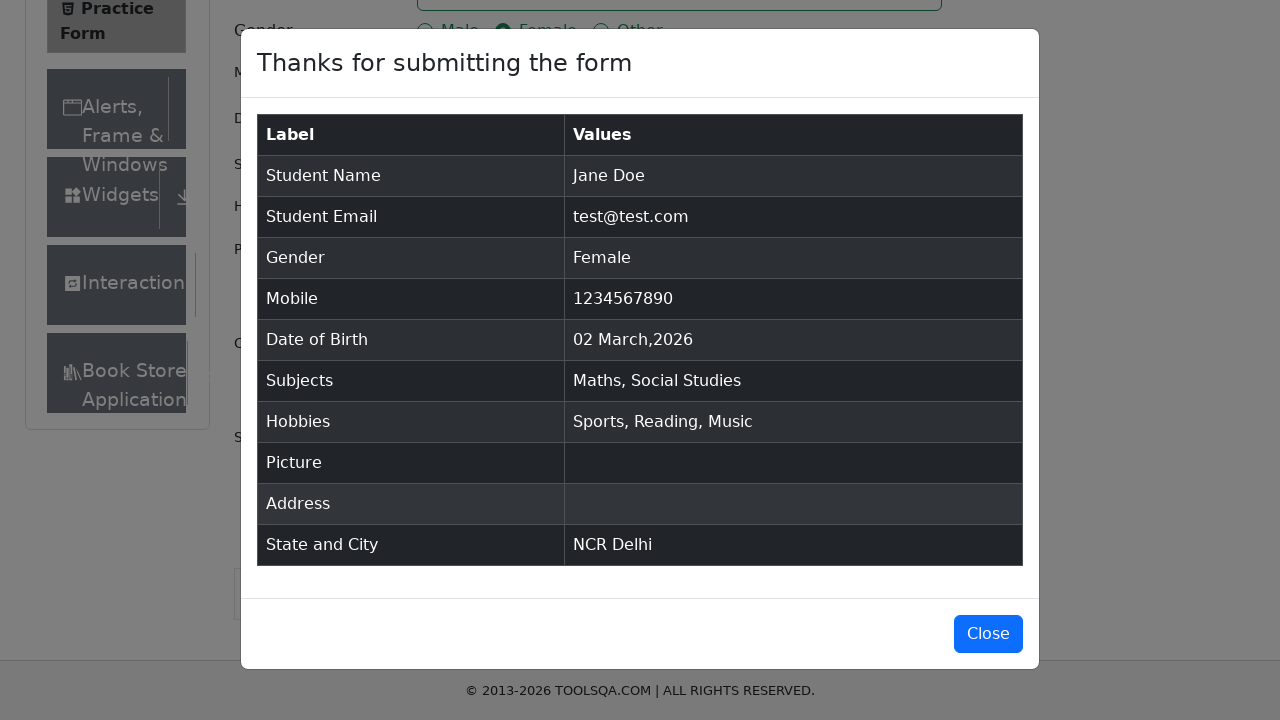

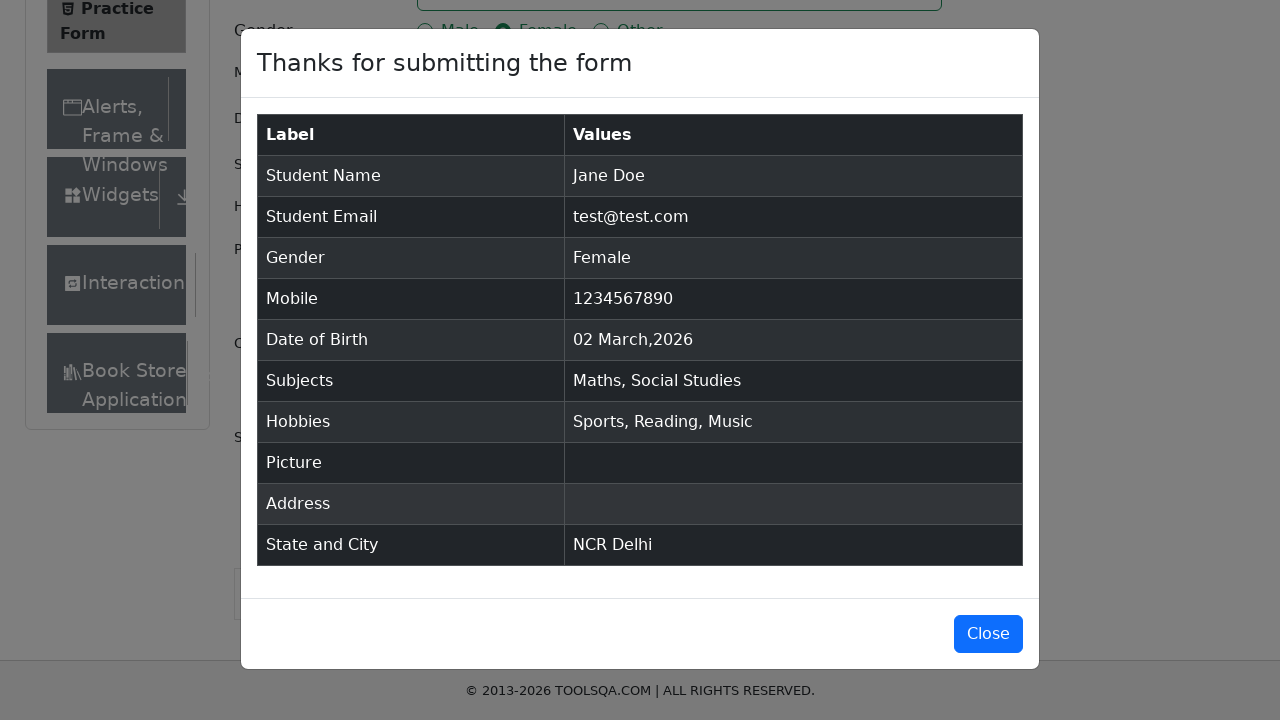